Verifies that the OrangeHRM logo is displayed on the login page

Starting URL: https://opensource-demo.orangehrmlive.com/web/index.php/auth/login

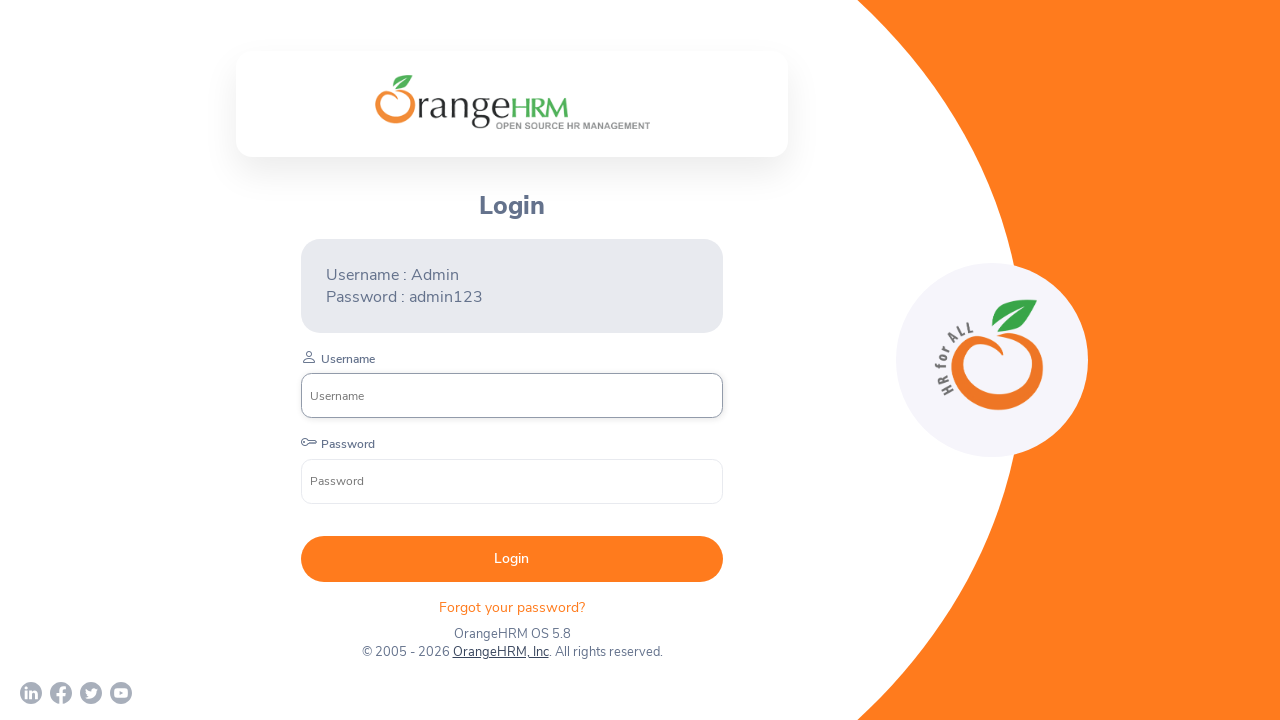

OrangeHRM logo element became visible on the login page
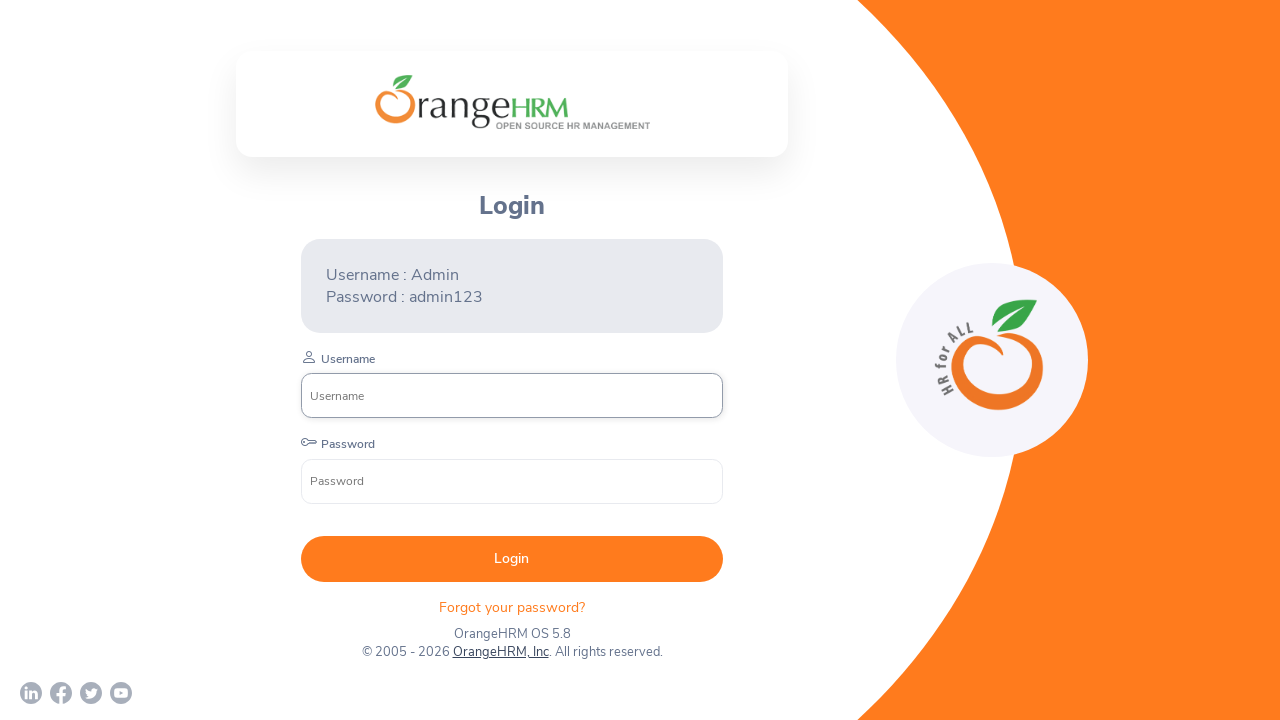

Verified that the OrangeHRM logo is displayed on the login page
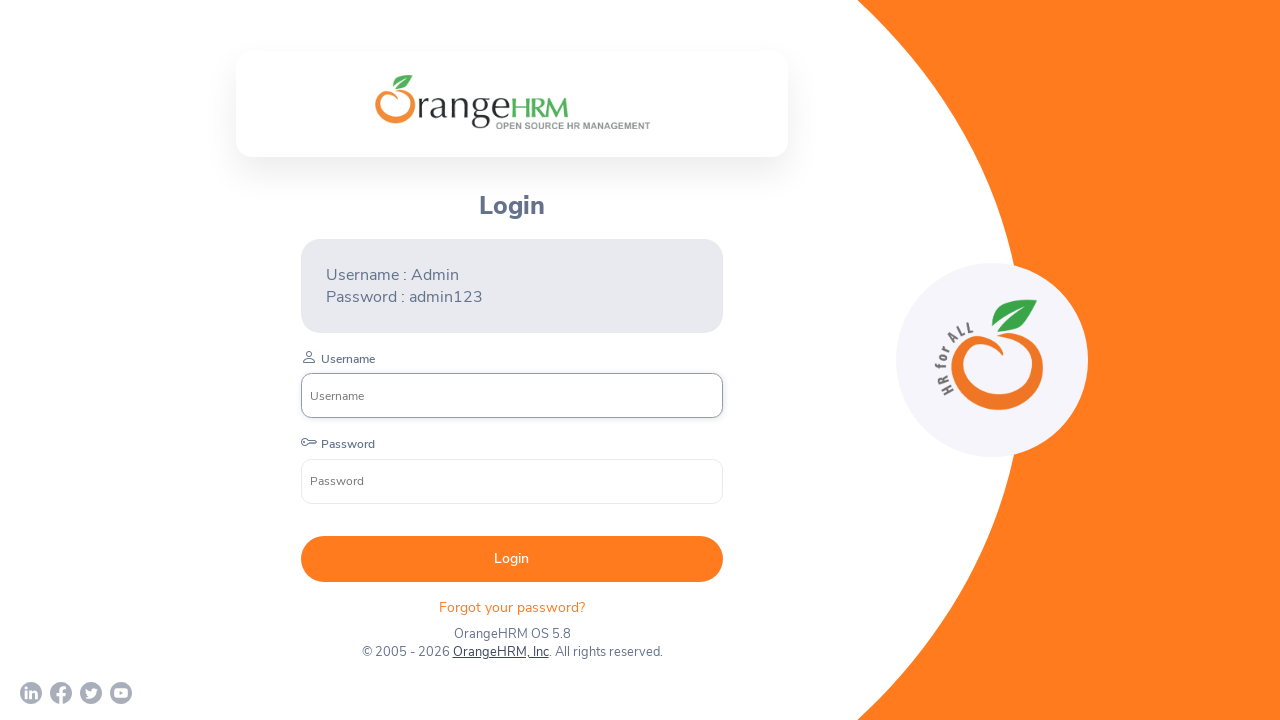

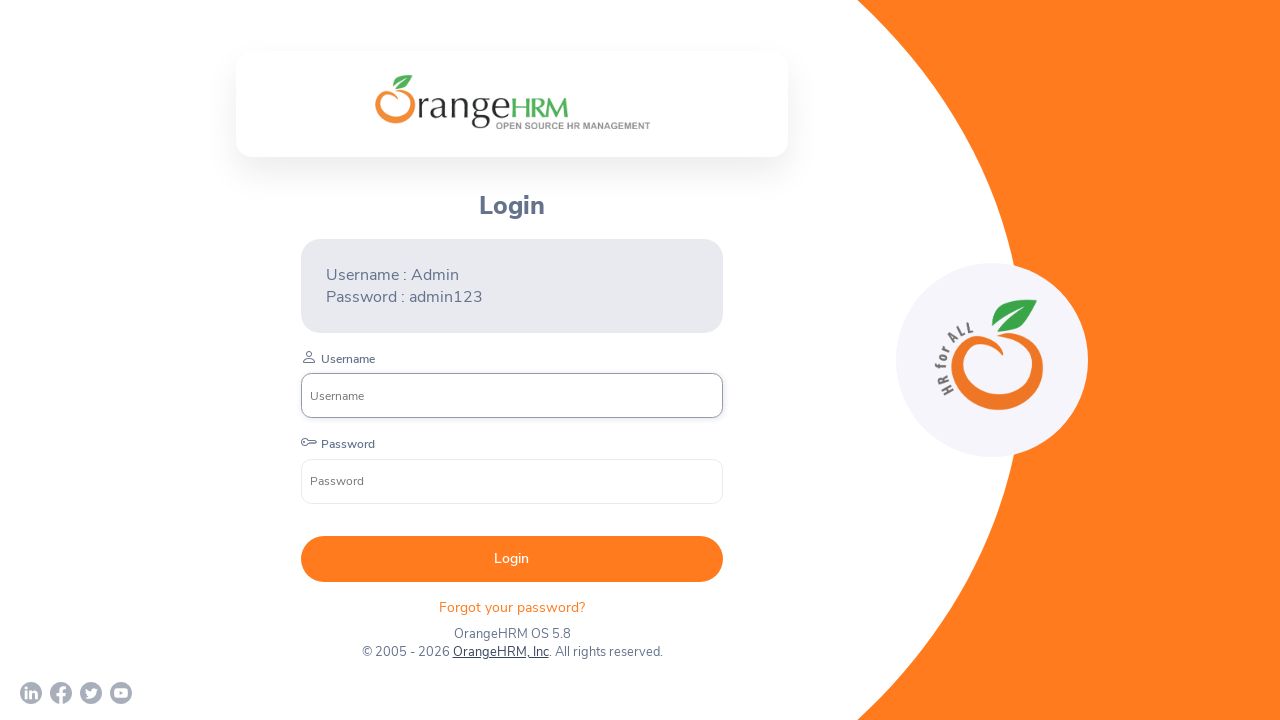